Tests working with multiple browser windows by clicking a link that opens a new window, then switching between the original and new window using window handles by index, verifying the correct page title in each window.

Starting URL: https://the-internet.herokuapp.com/windows

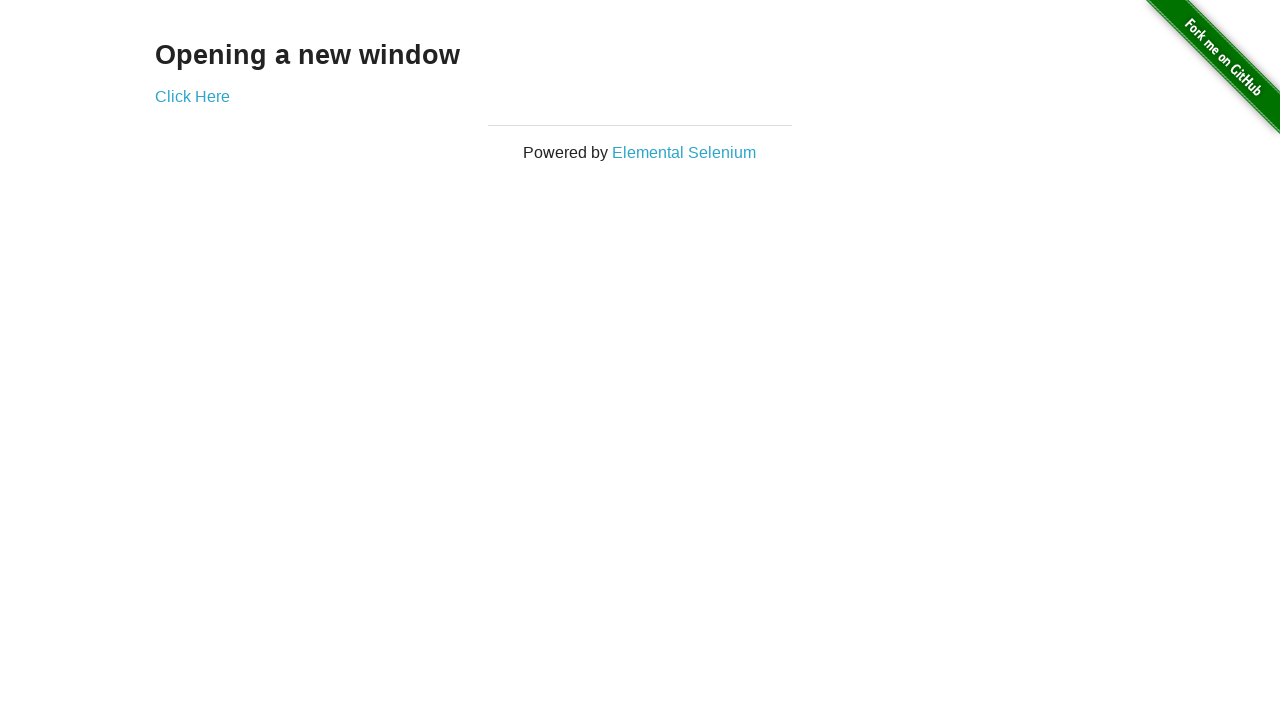

Clicked link to open new window at (192, 96) on .example a
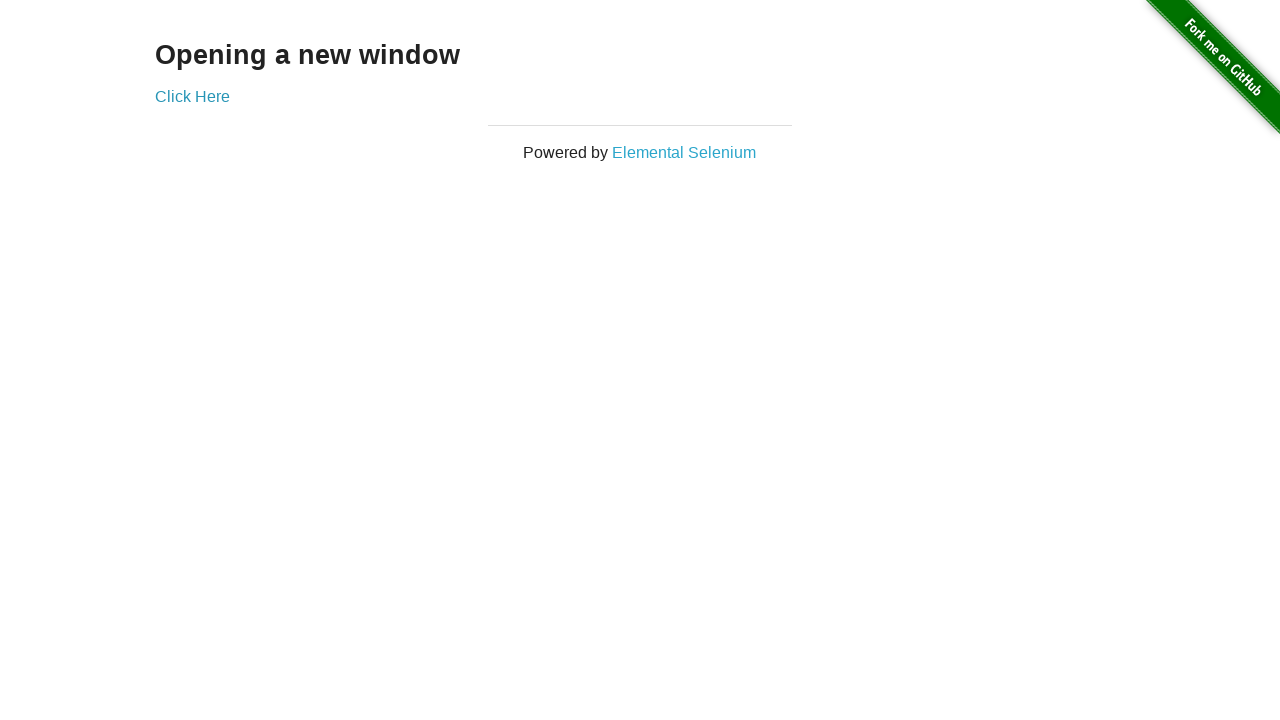

New window opened and captured at (192, 96) on .example a
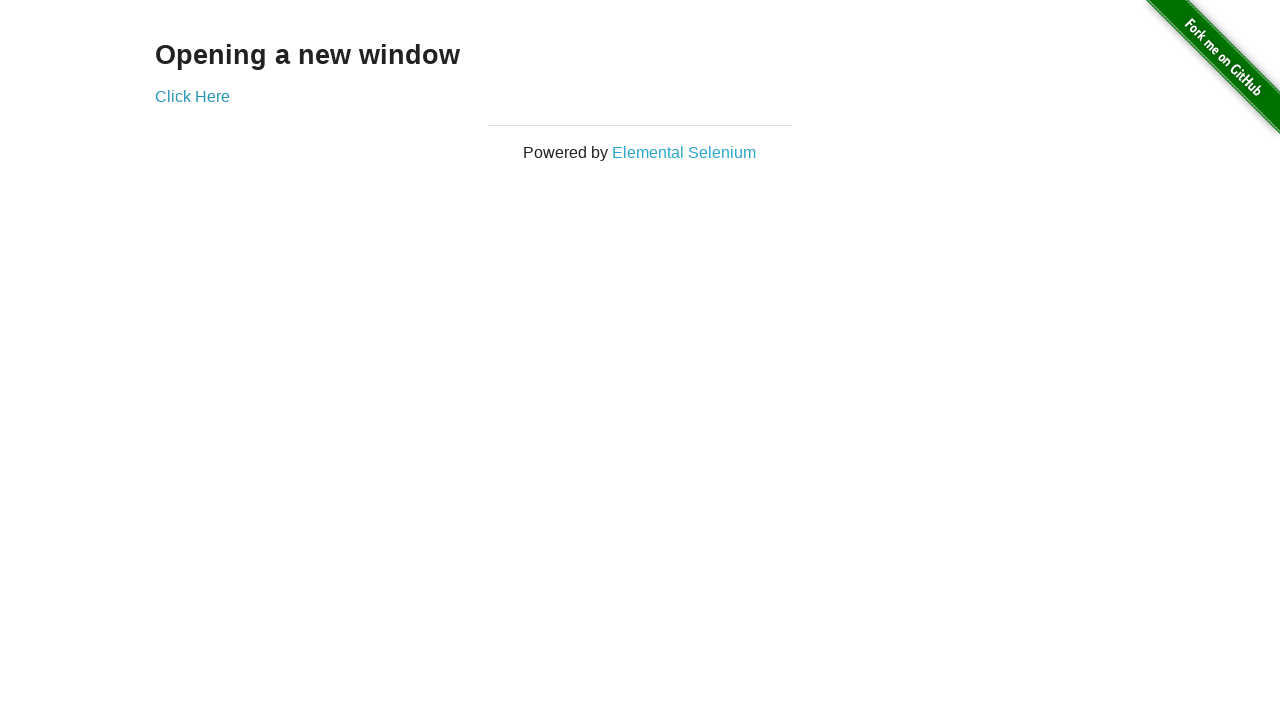

Retrieved new page object from context
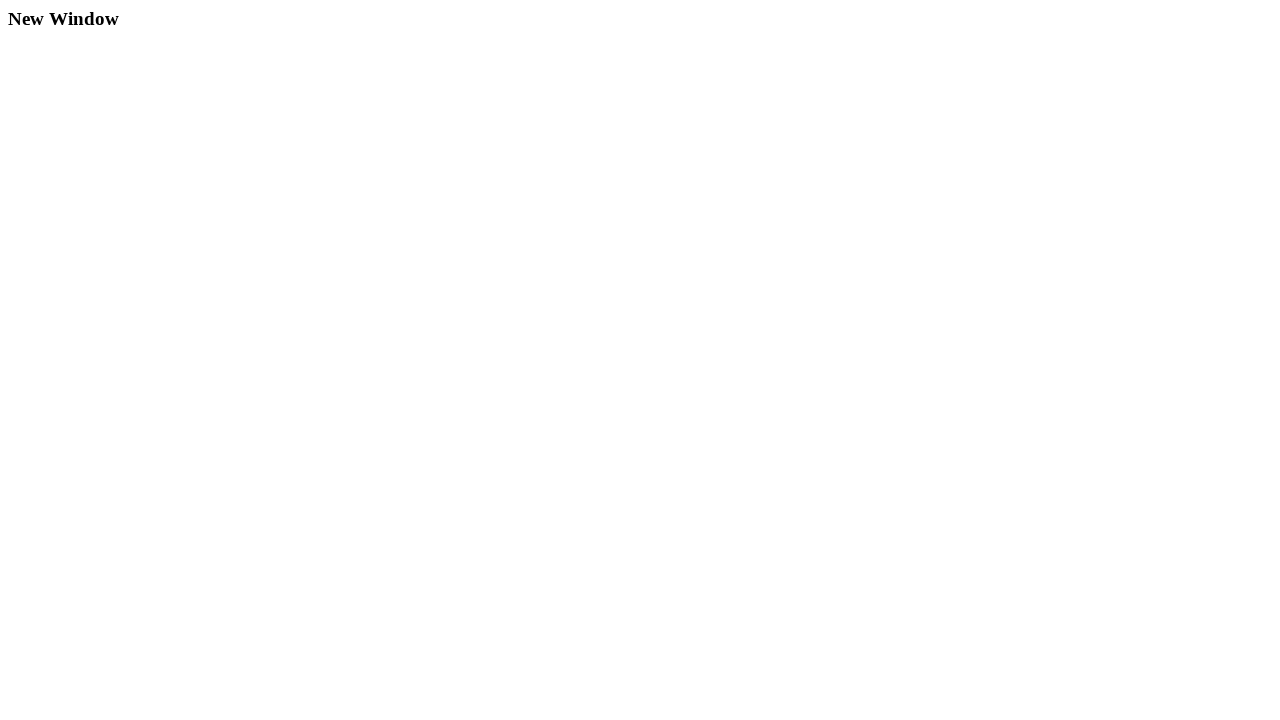

New page finished loading
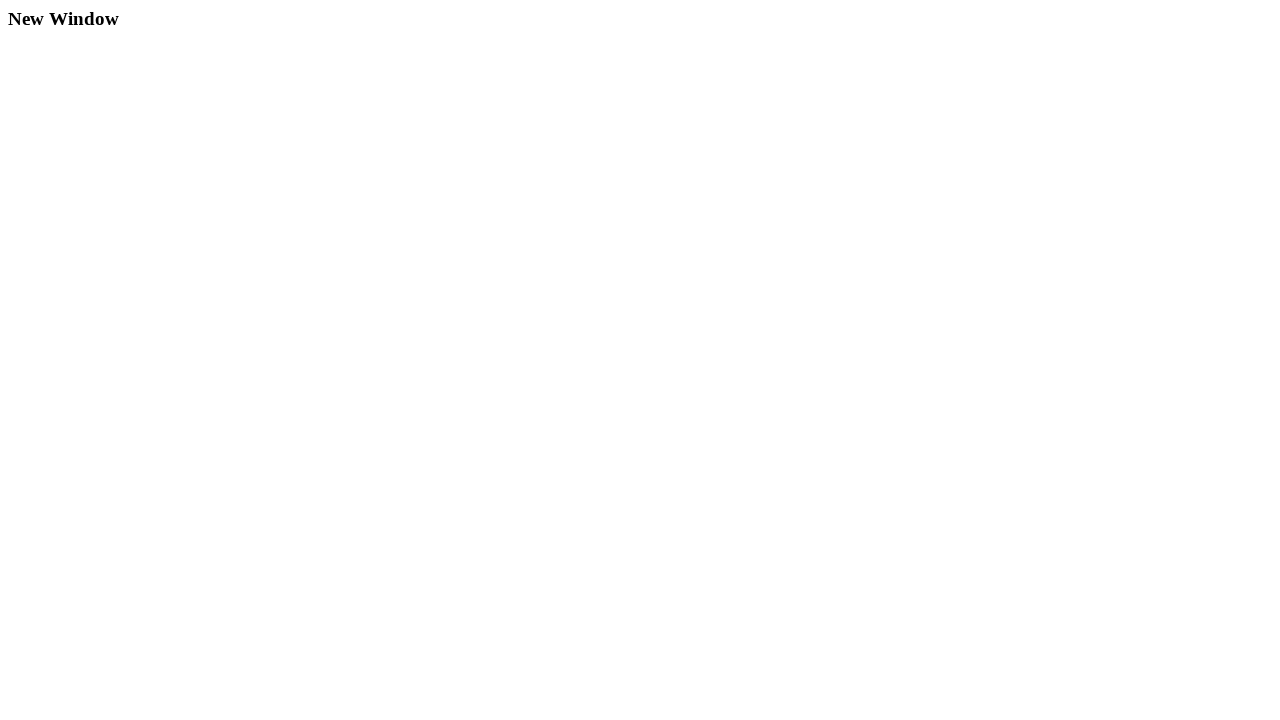

Verified original window title is 'The Internet'
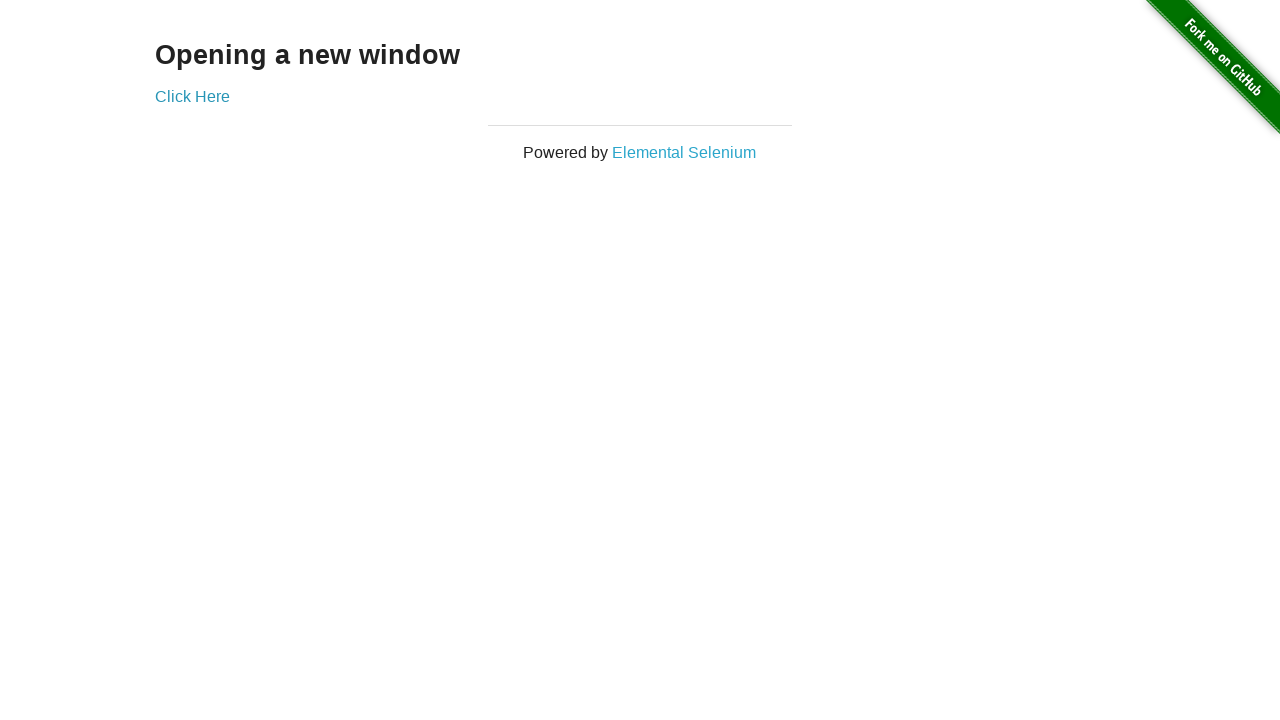

Verified new window title is 'New Window'
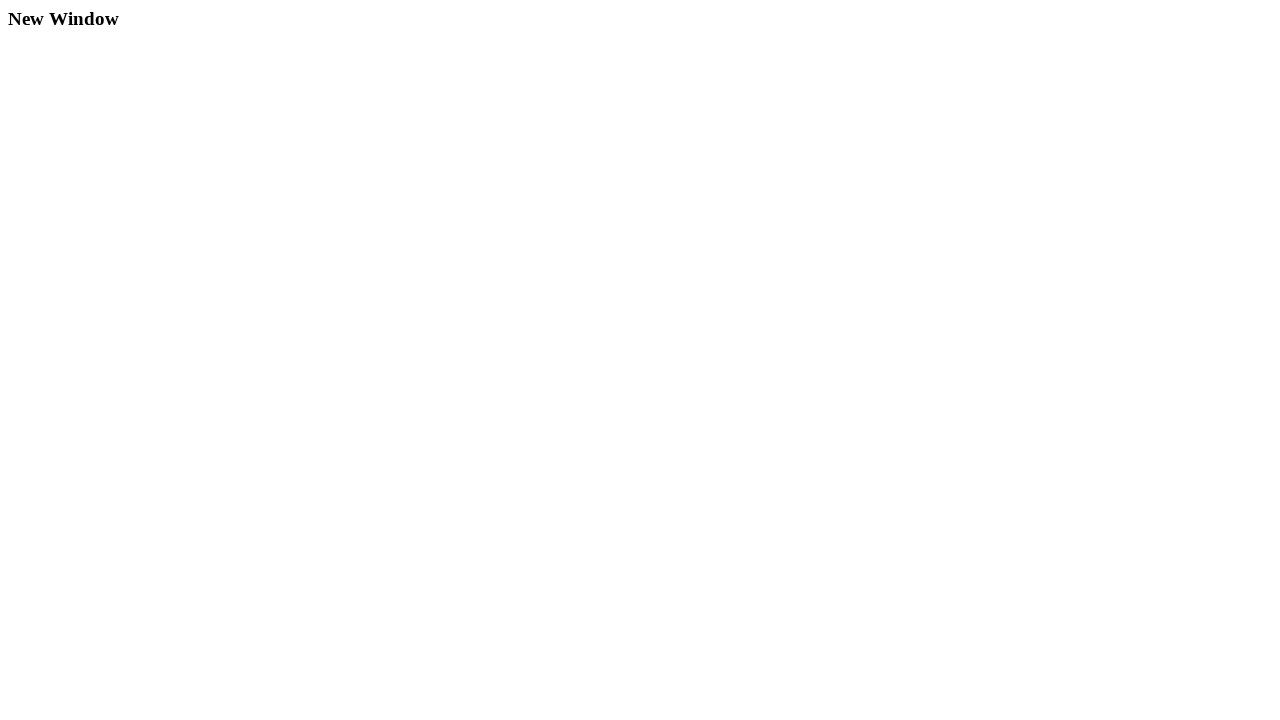

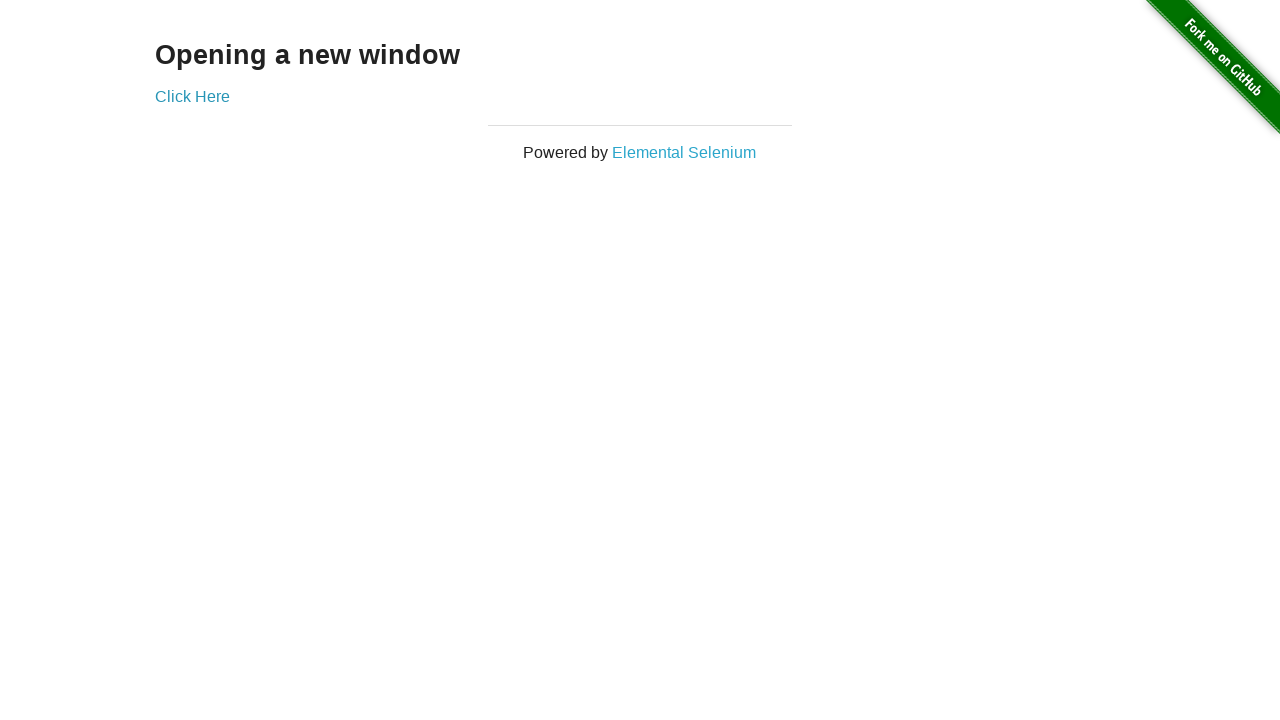